Tests that edits are saved when the edit input loses focus (blur event)

Starting URL: https://demo.playwright.dev/todomvc

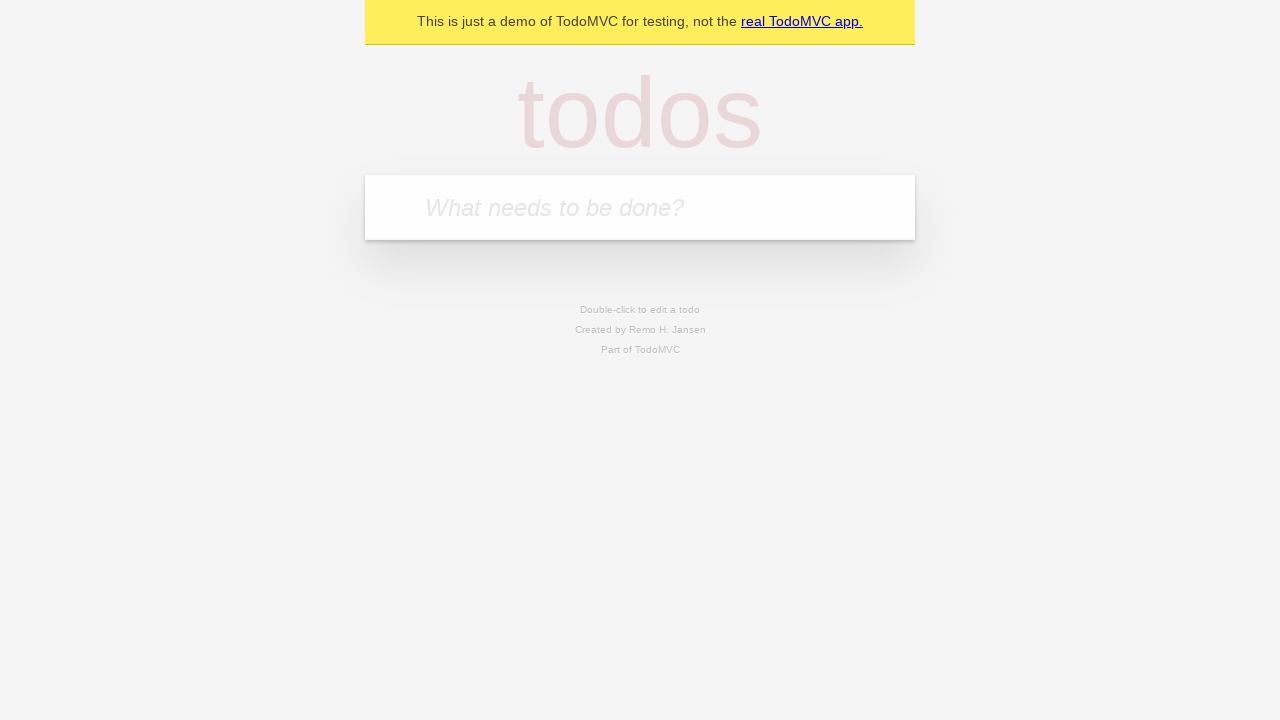

Filled todo input with 'buy some cheese' on internal:attr=[placeholder="What needs to be done?"i]
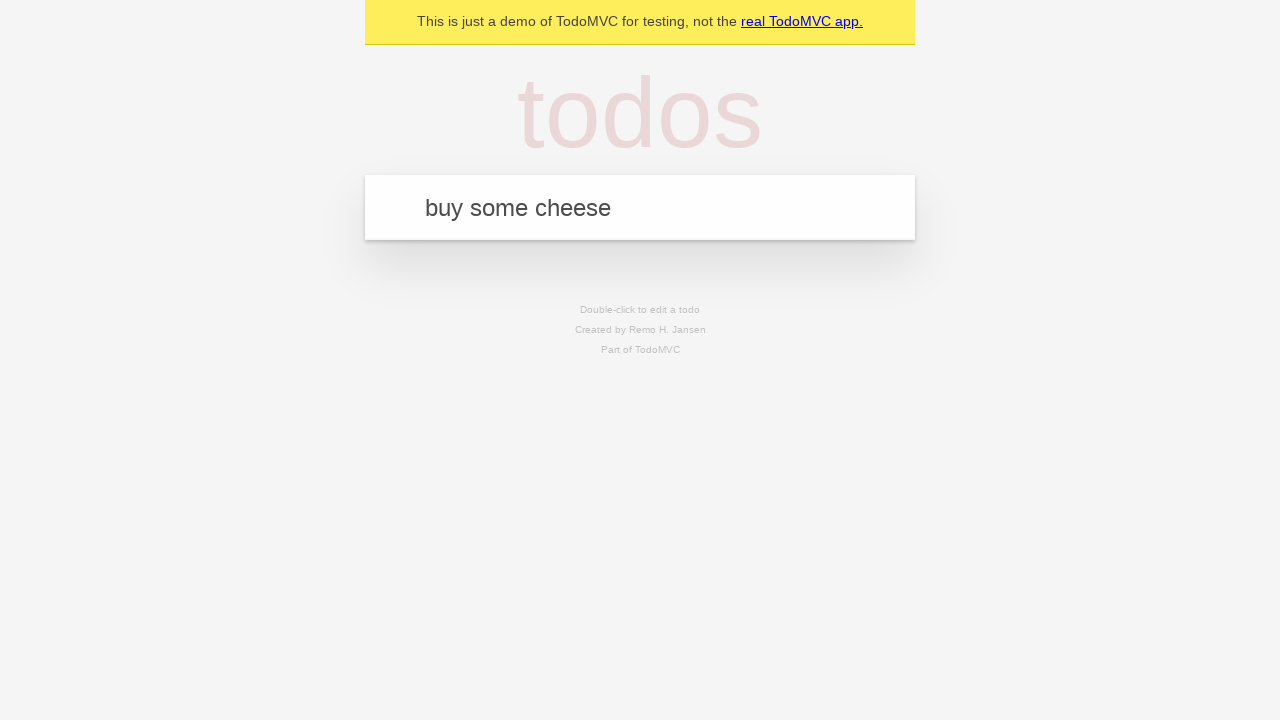

Pressed Enter to create first todo on internal:attr=[placeholder="What needs to be done?"i]
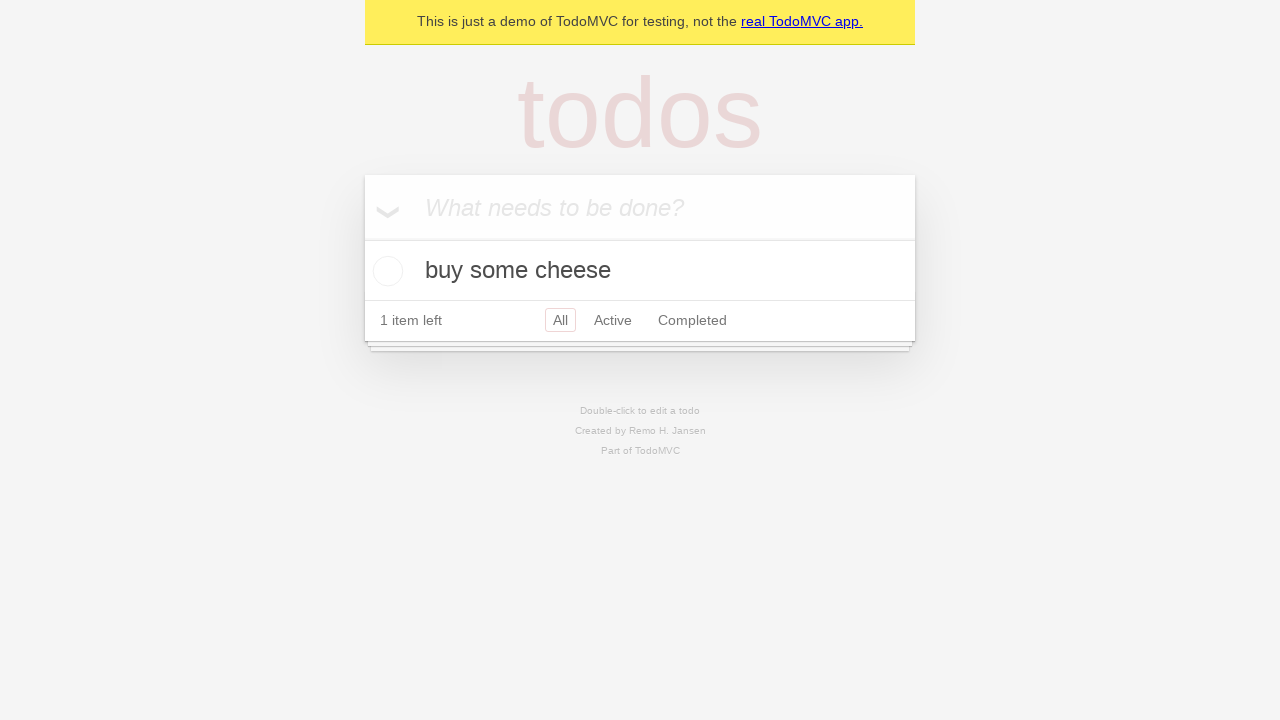

Filled todo input with 'feed the cat' on internal:attr=[placeholder="What needs to be done?"i]
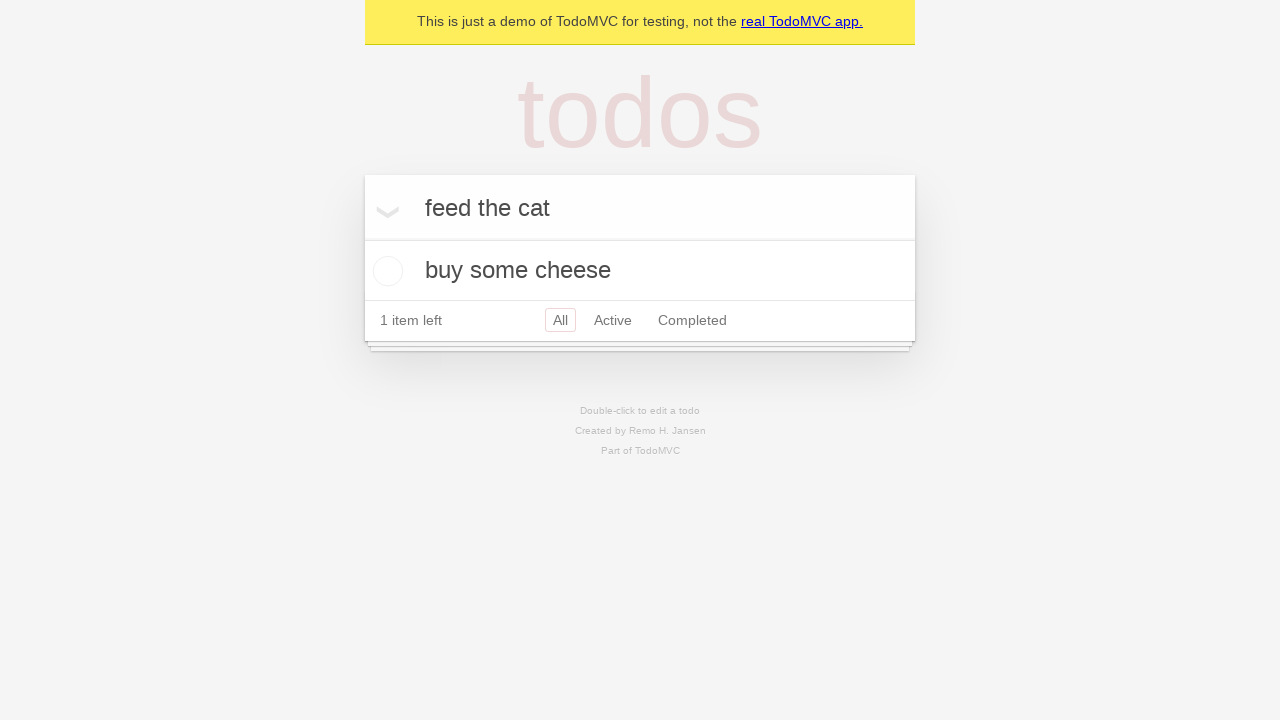

Pressed Enter to create second todo on internal:attr=[placeholder="What needs to be done?"i]
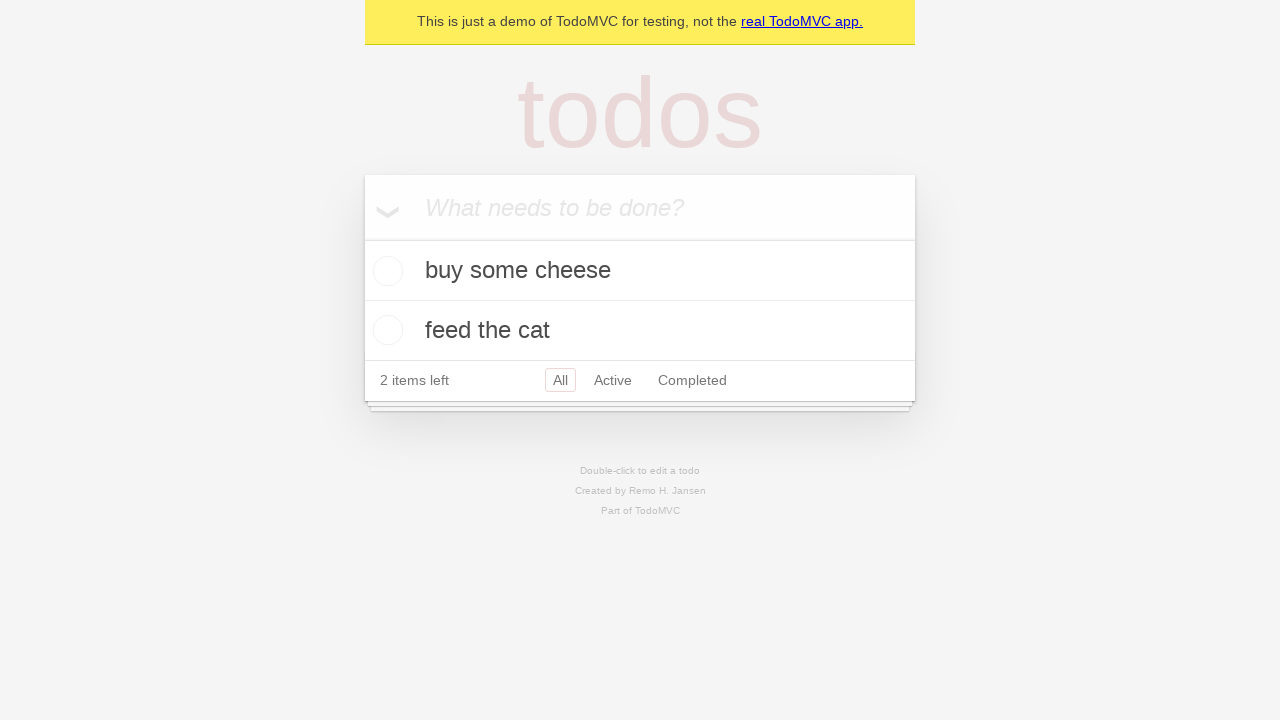

Filled todo input with 'book a doctors appointment' on internal:attr=[placeholder="What needs to be done?"i]
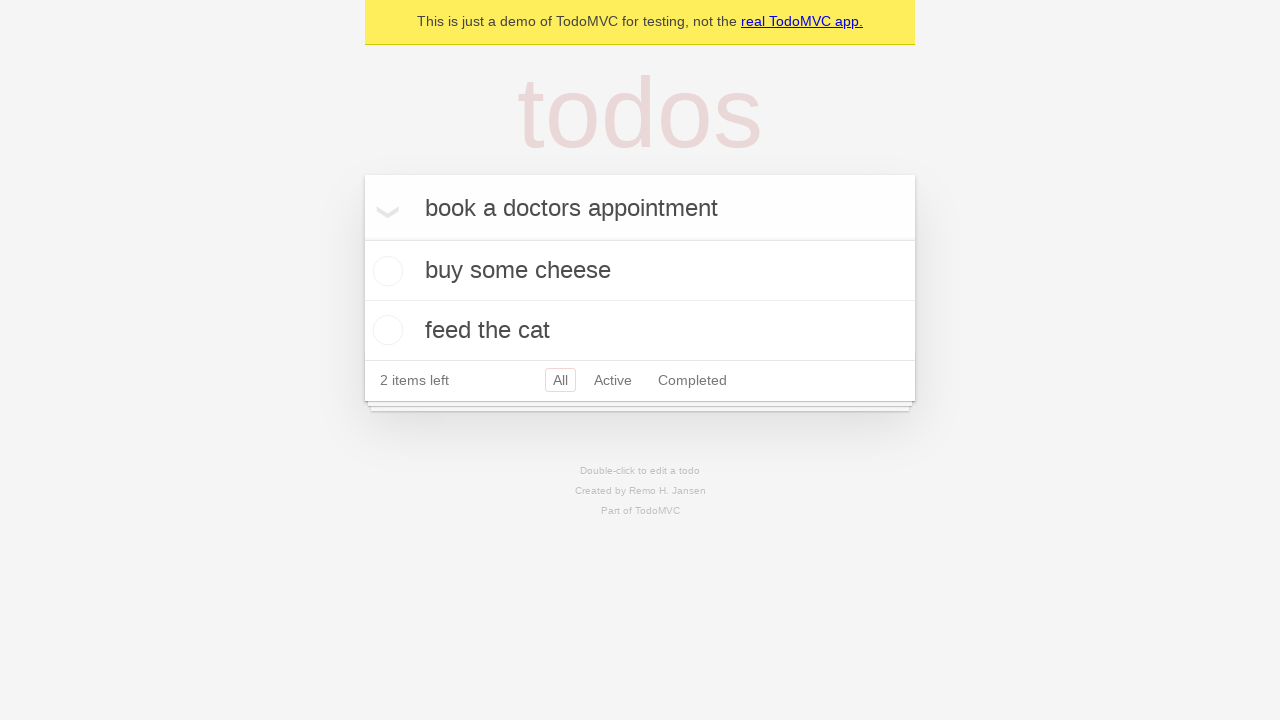

Pressed Enter to create third todo on internal:attr=[placeholder="What needs to be done?"i]
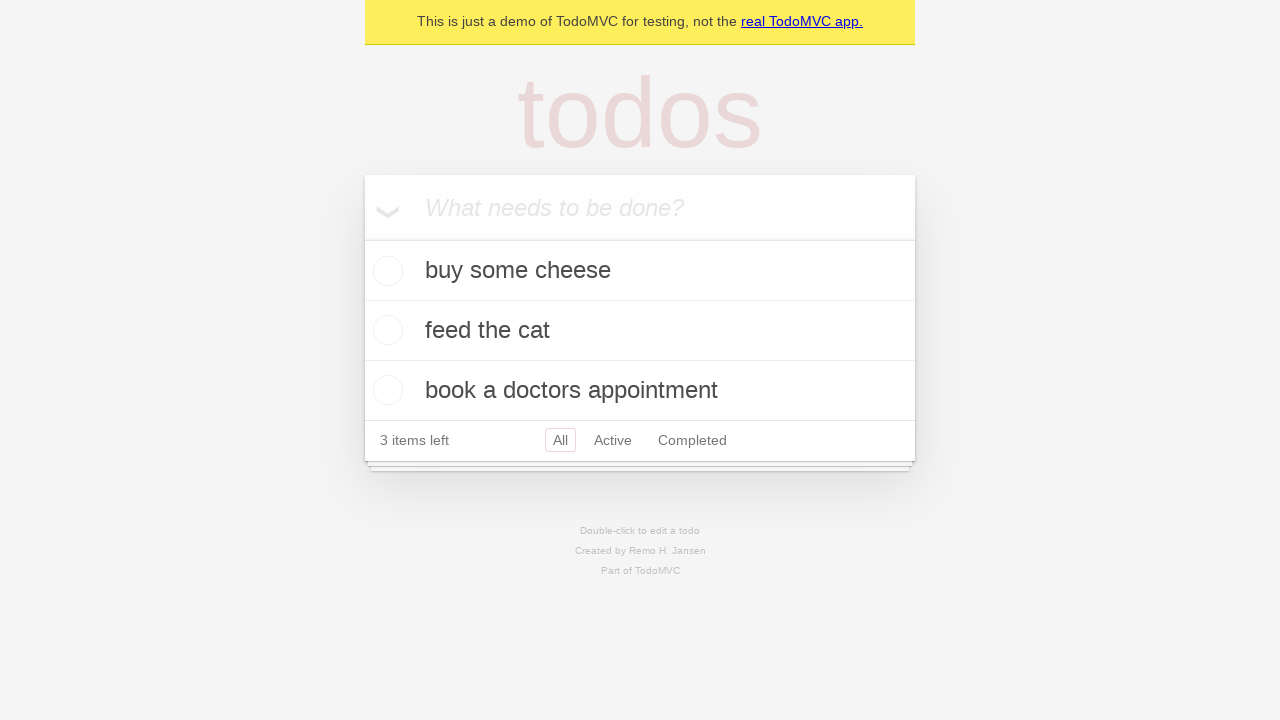

Double-clicked second todo item to enter edit mode at (640, 331) on internal:testid=[data-testid="todo-item"s] >> nth=1
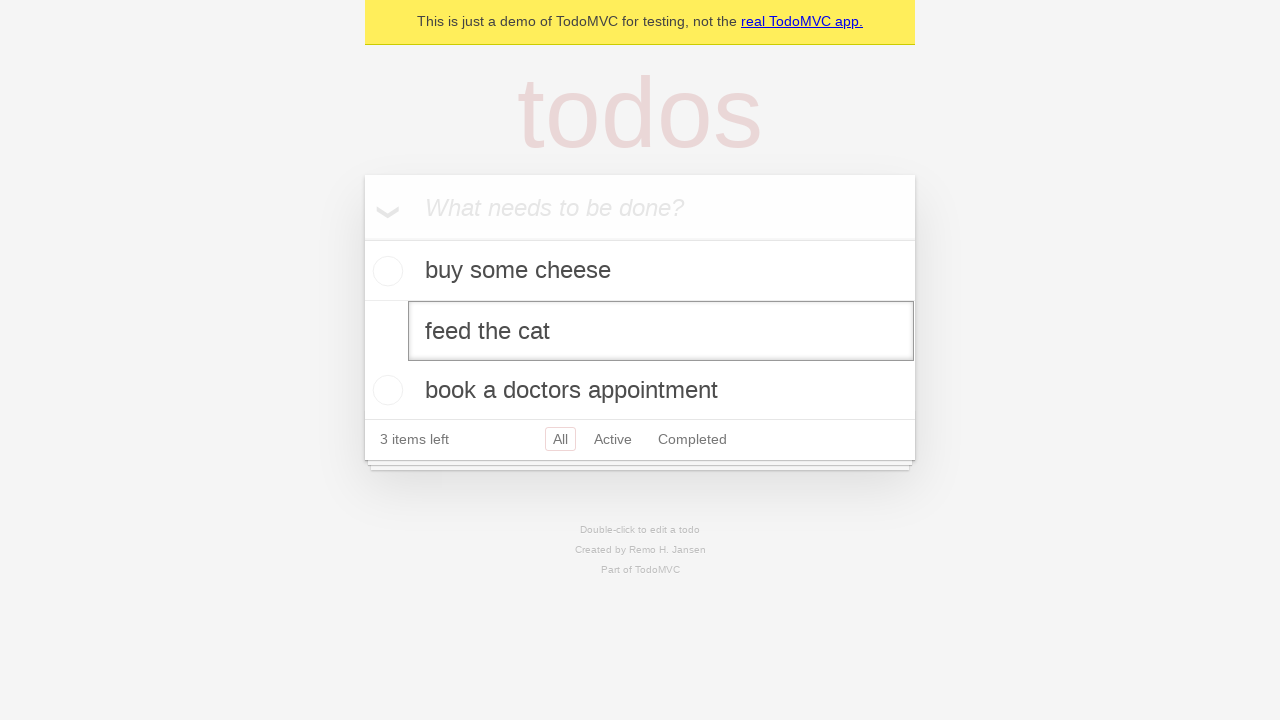

Filled edit textbox with 'buy some sausages' on internal:testid=[data-testid="todo-item"s] >> nth=1 >> internal:role=textbox[nam
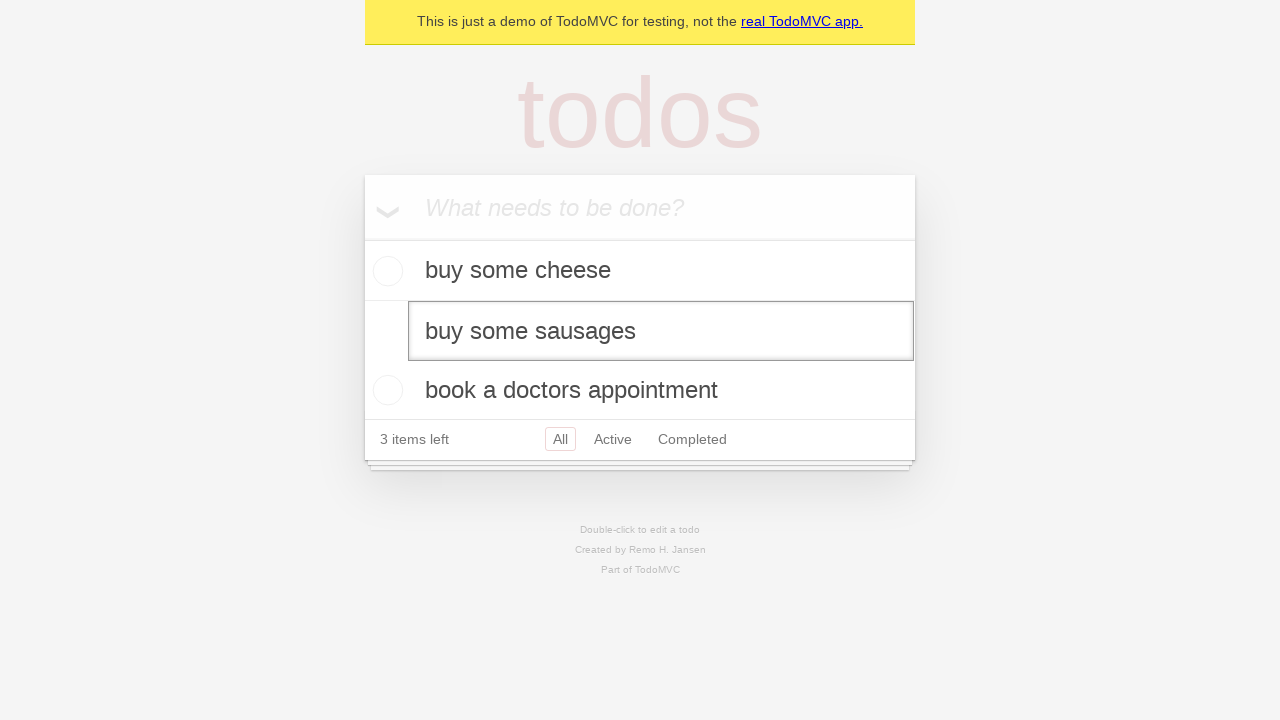

Dispatched blur event to save edited todo text
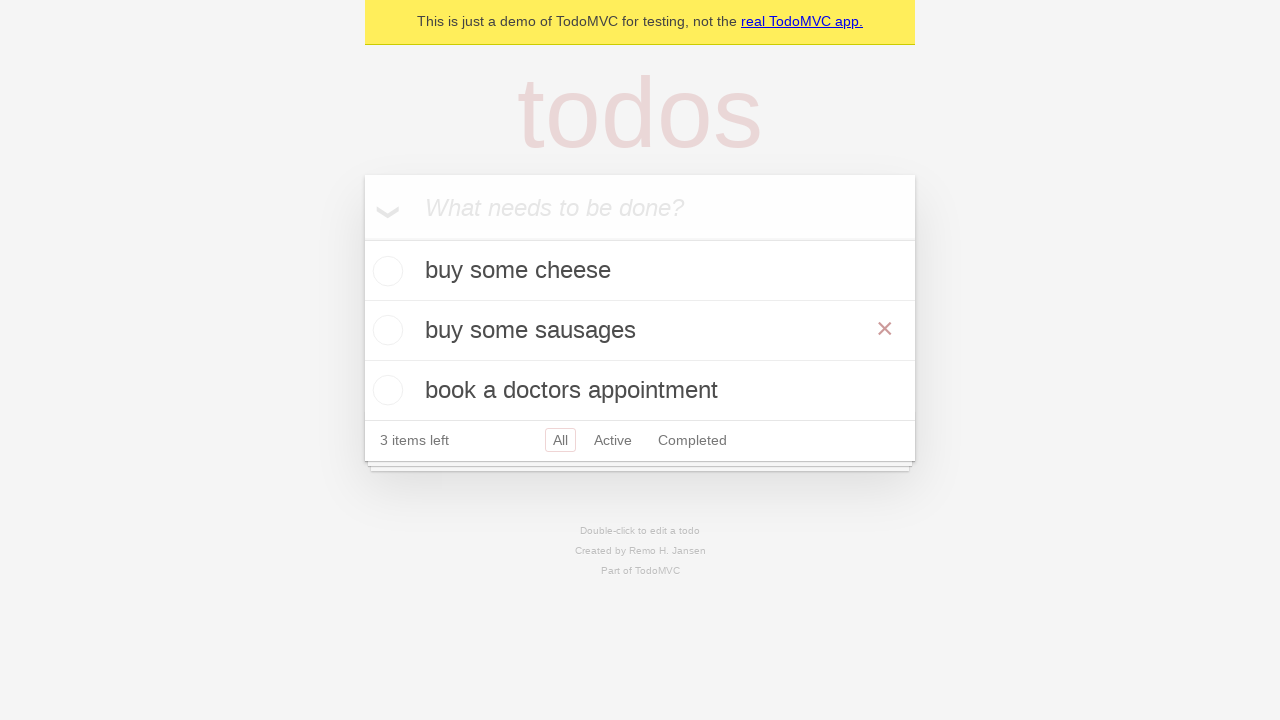

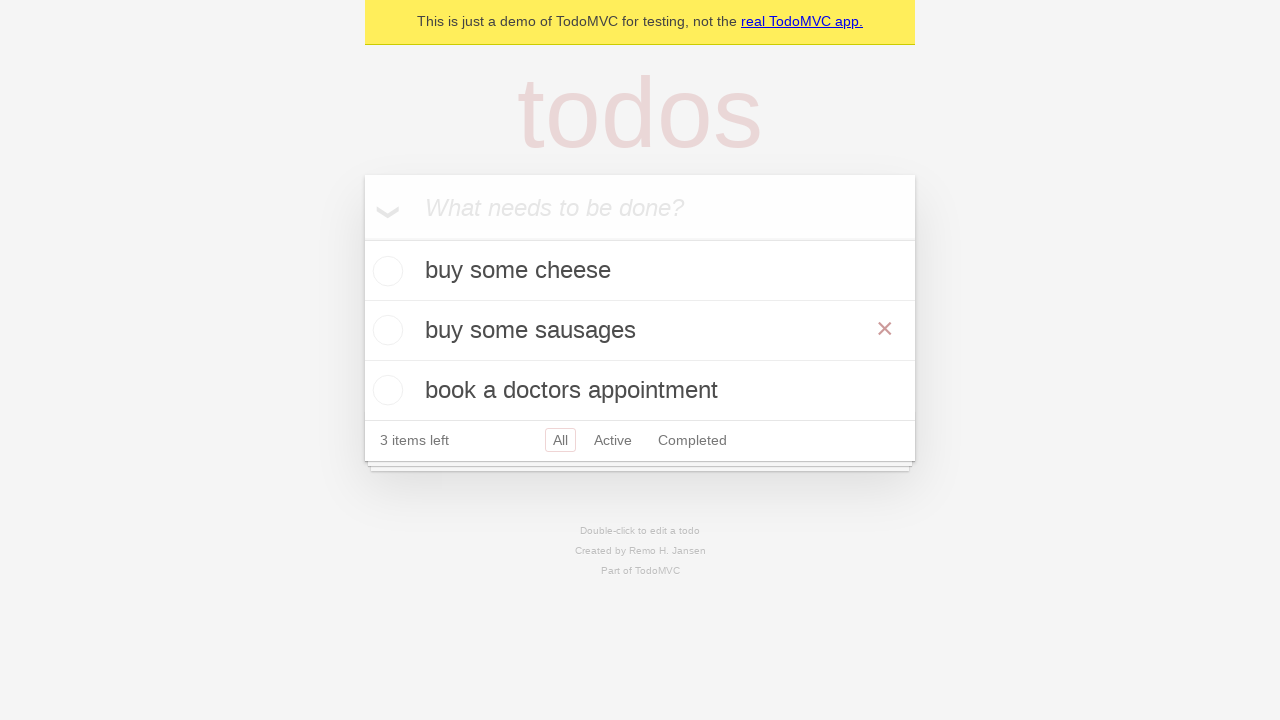